Tests filling out a text box form with name, email, and addresses, then submitting and verifying the output

Starting URL: https://demoqa.com/text-box

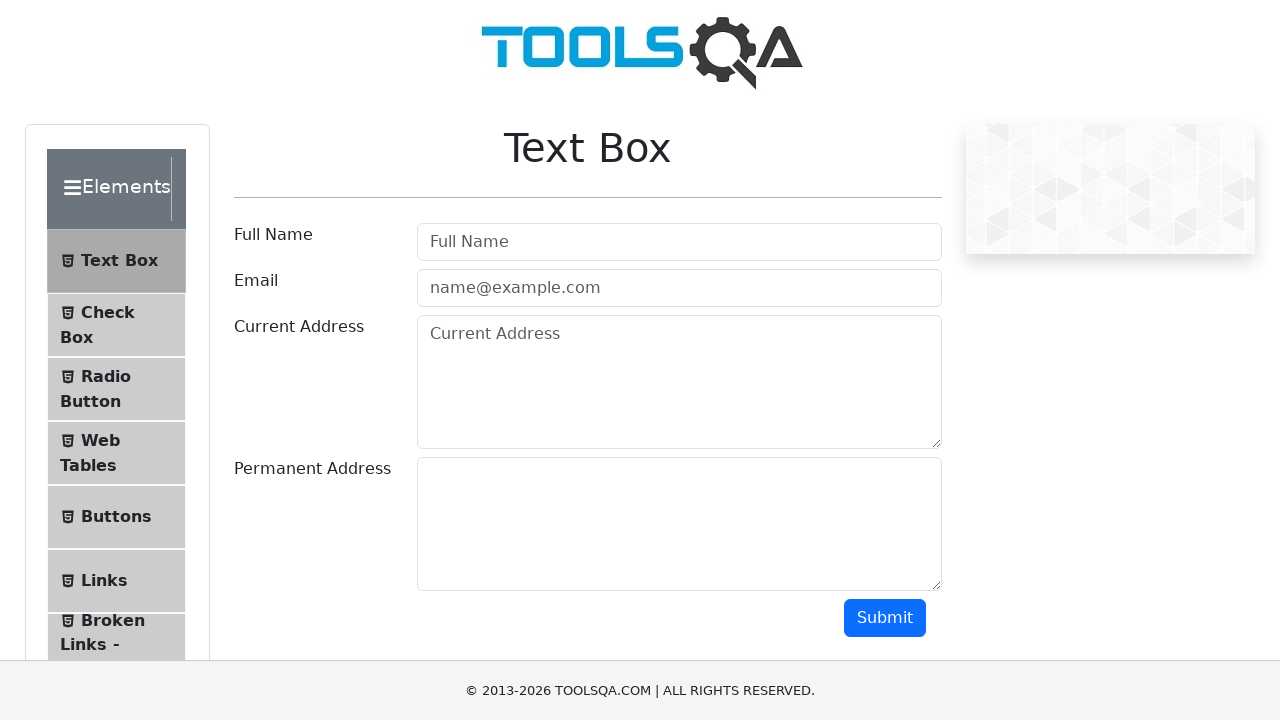

Filled full name field with 'Max' on //*[@id='userName']
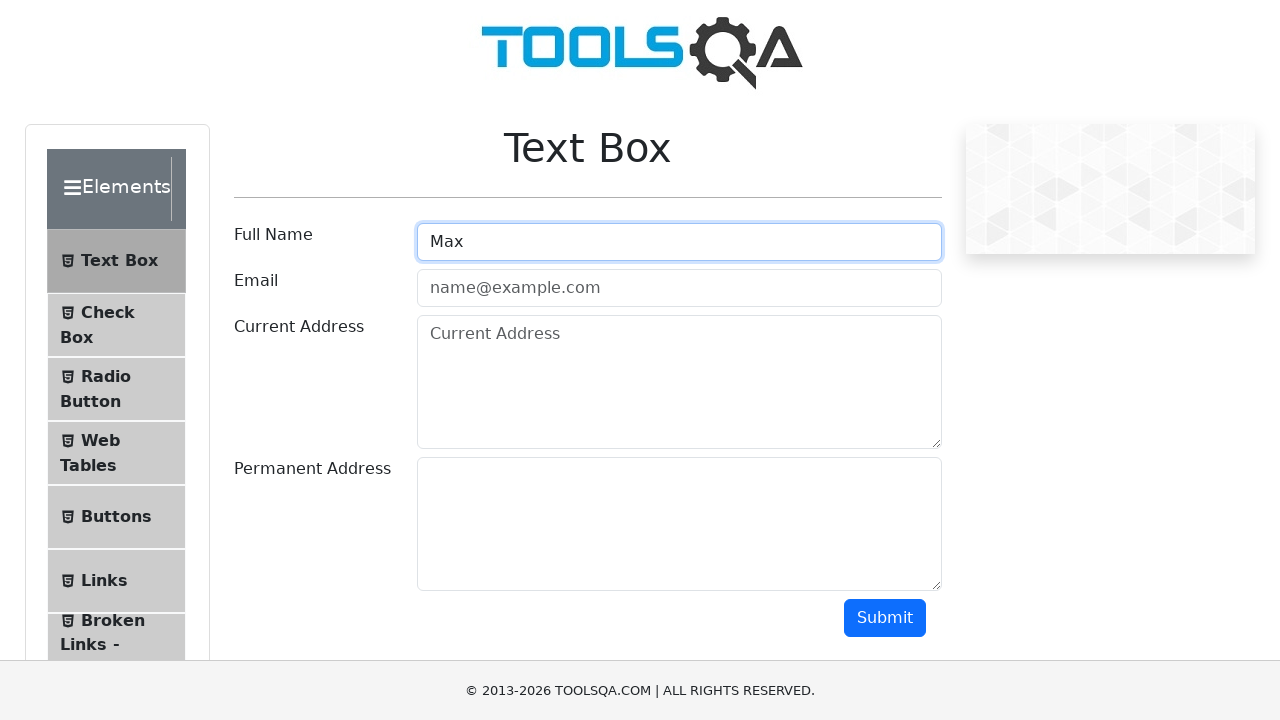

Filled email field with 'max@mail.ru' on //*[@id='userEmail']
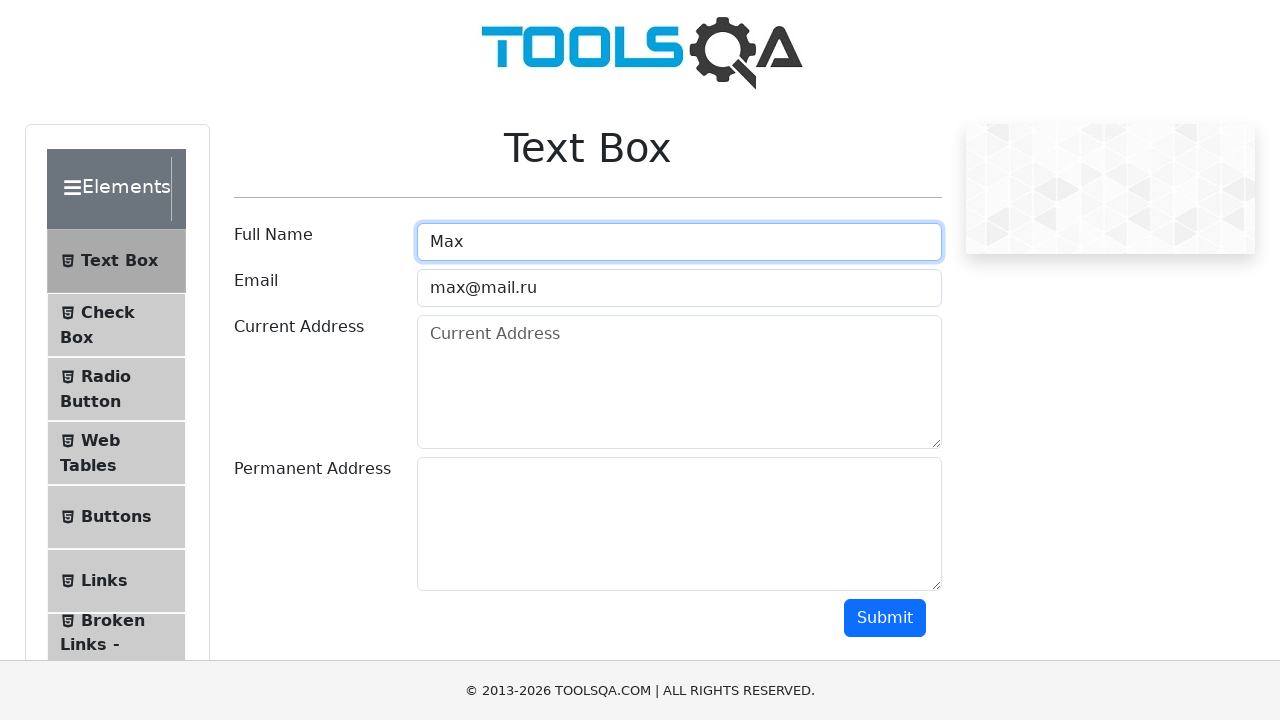

Filled current address field on //*[@id='currentAddress']
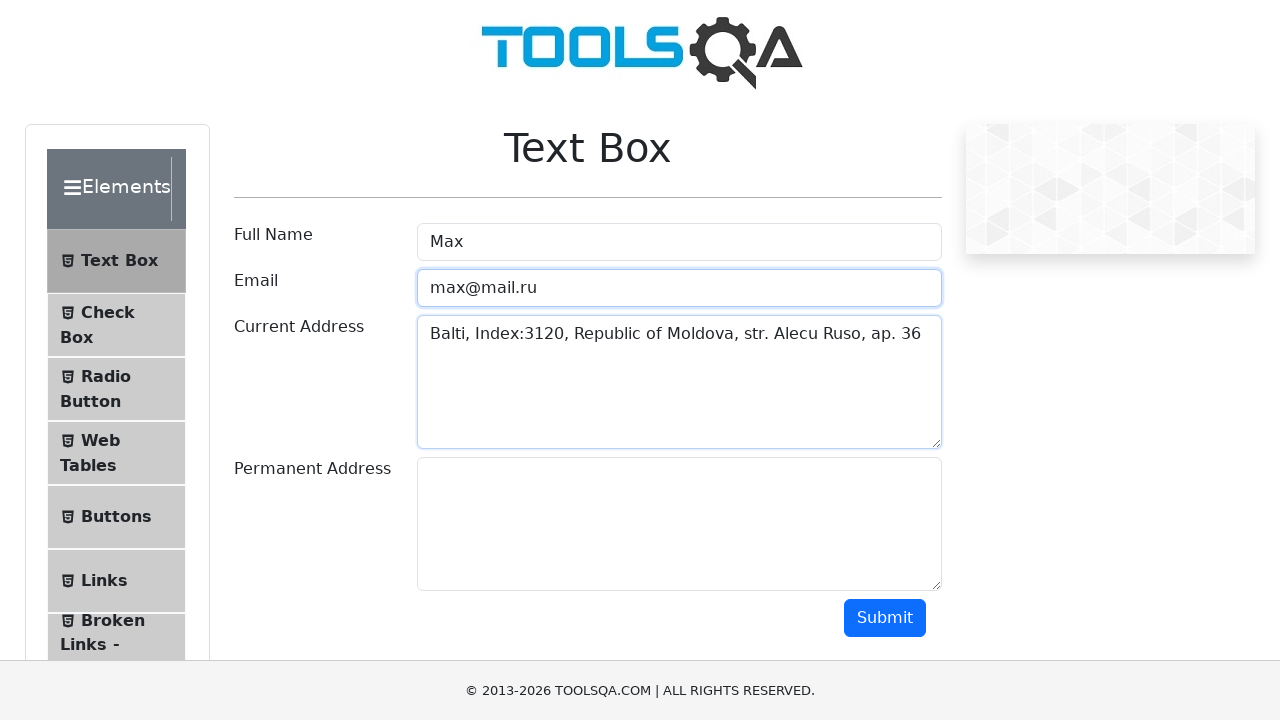

Filled permanent address field on //*[@id='permanentAddress']
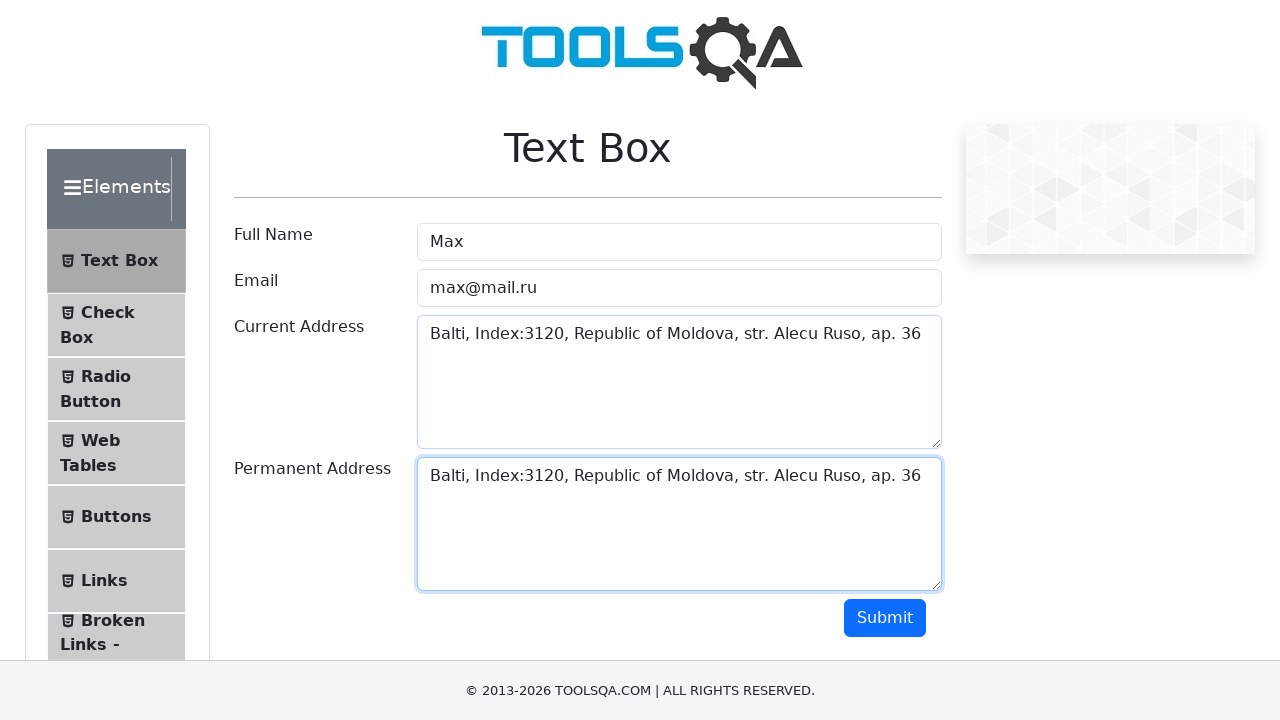

Scrolled to submit button
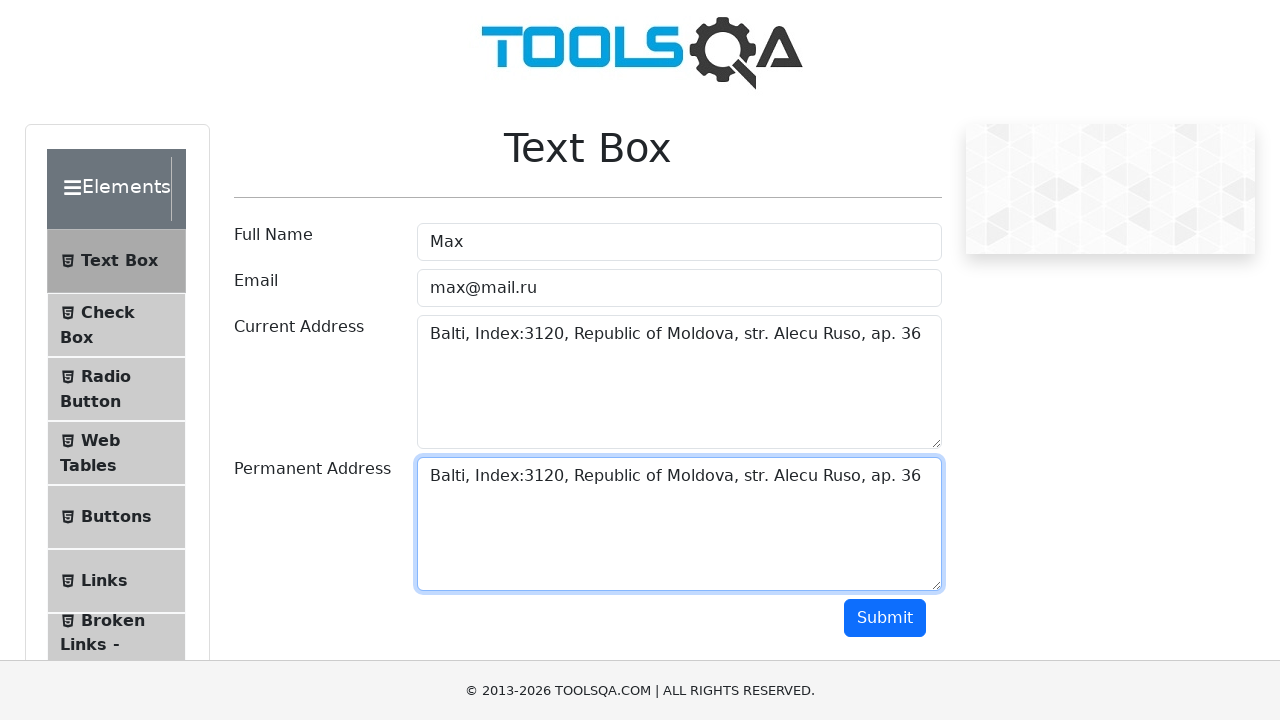

Clicked submit button at (885, 618) on xpath=//*[@id='submit']
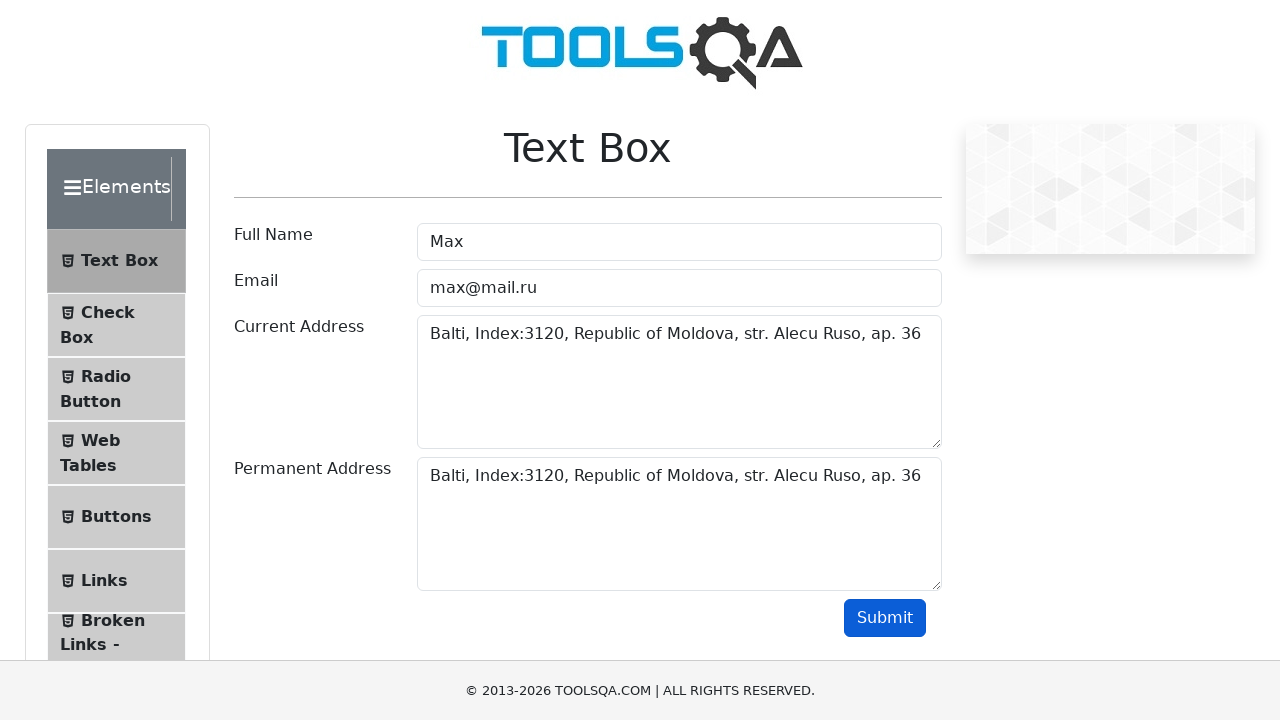

Waited for name output field to load
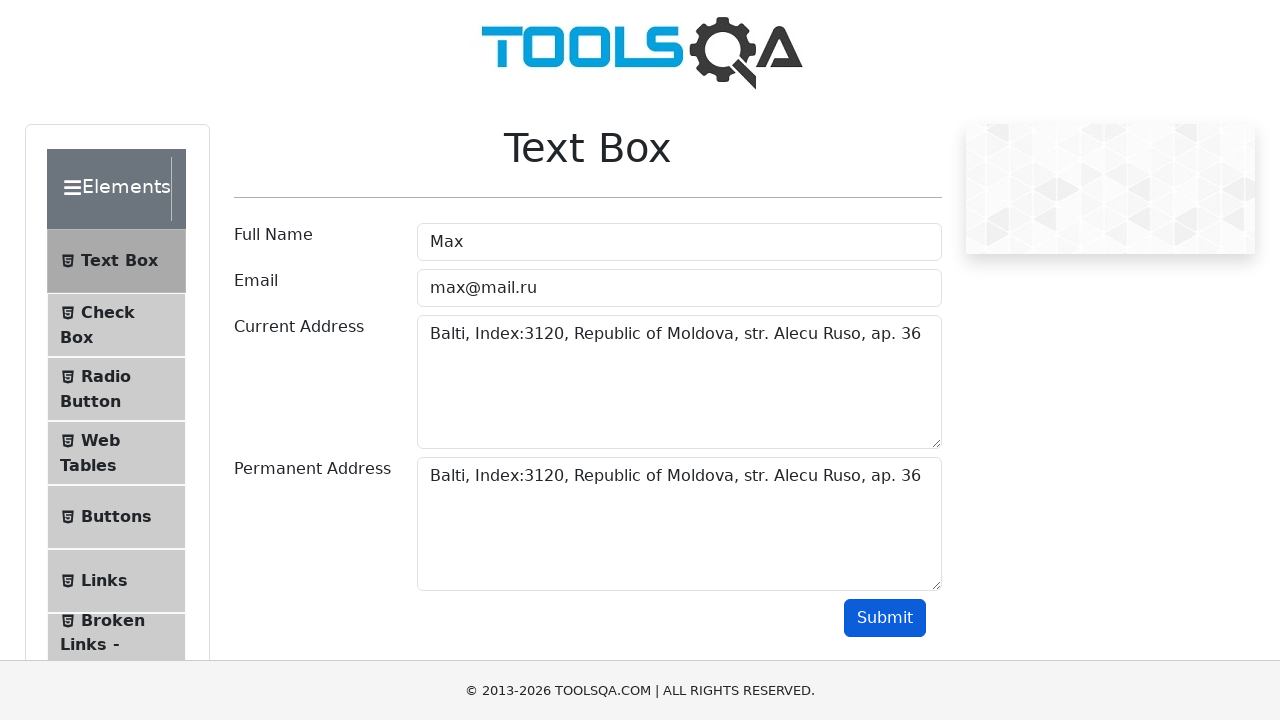

Verified name output is 'Name:Max'
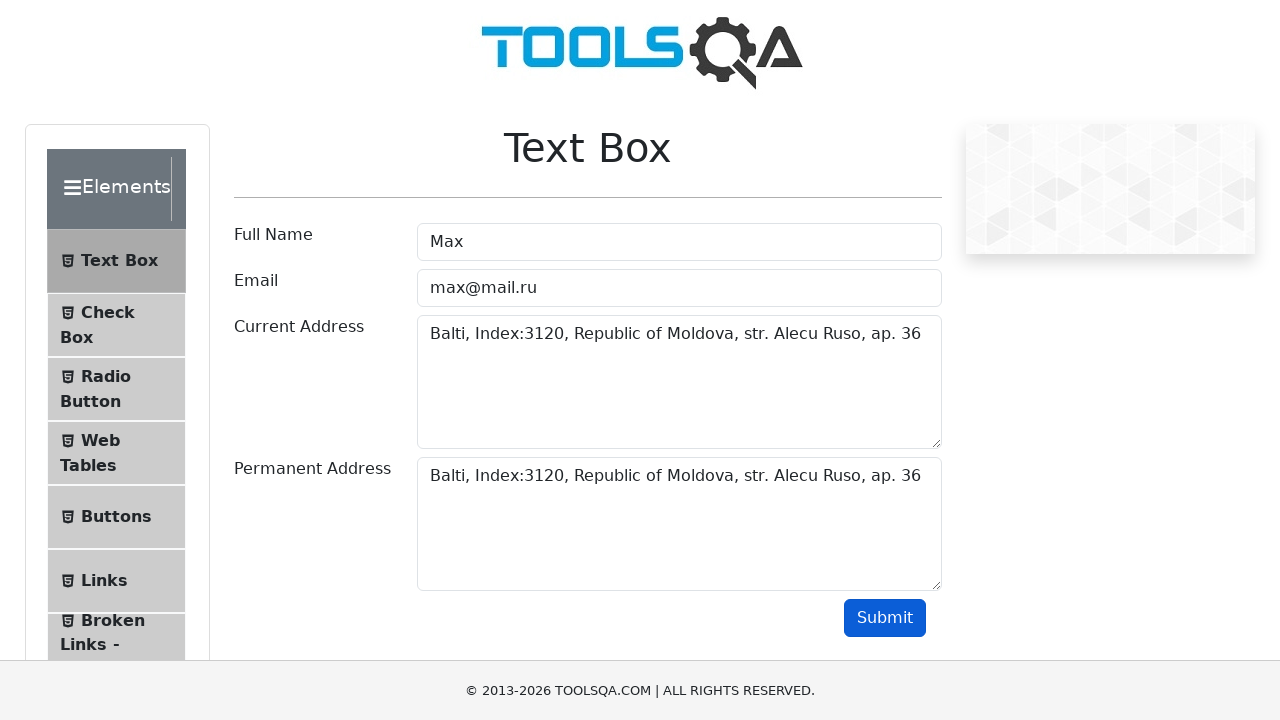

Verified email output is 'Email:max@mail.ru'
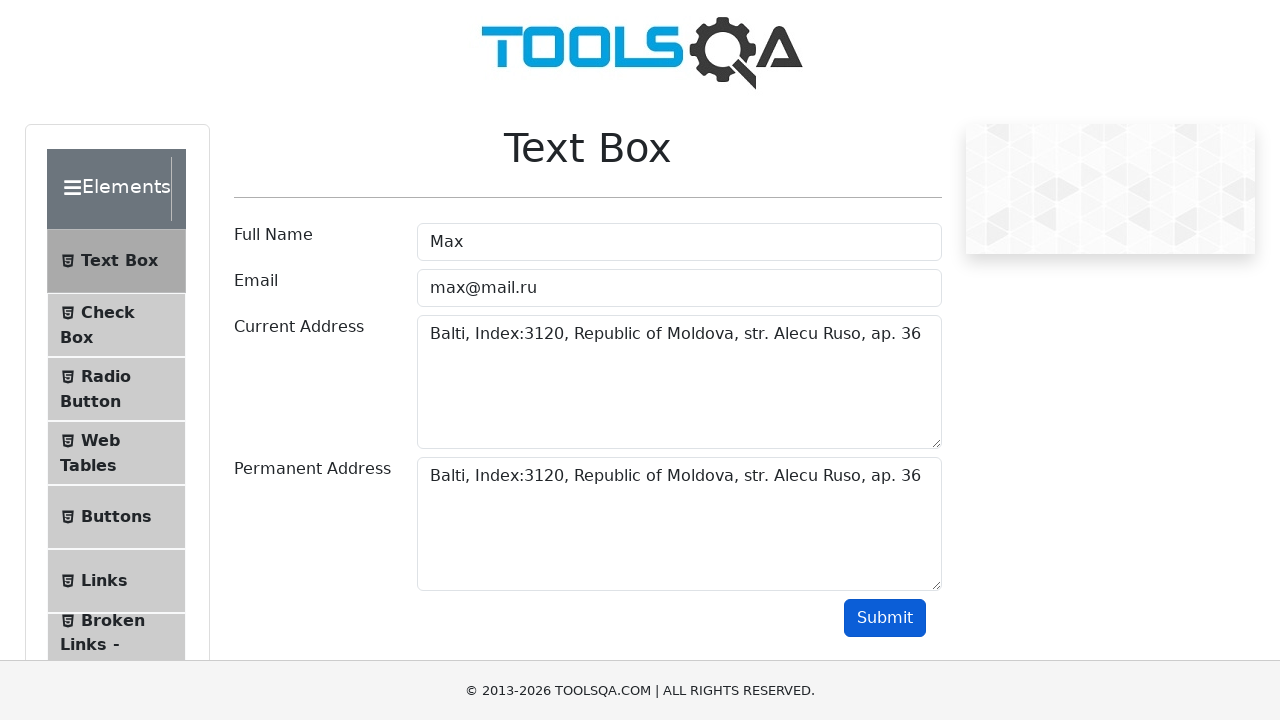

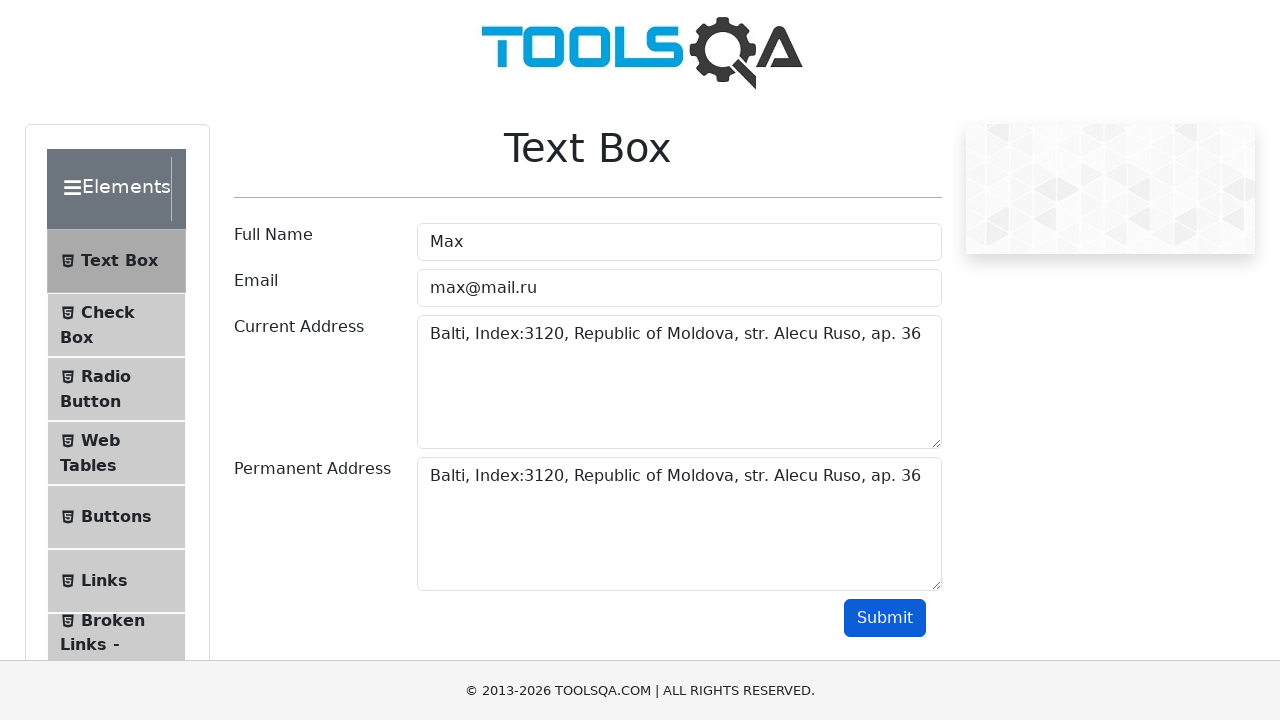